Tests adding multiple todo items to the todo list application

Starting URL: https://demo.playwright.dev/todomvc/

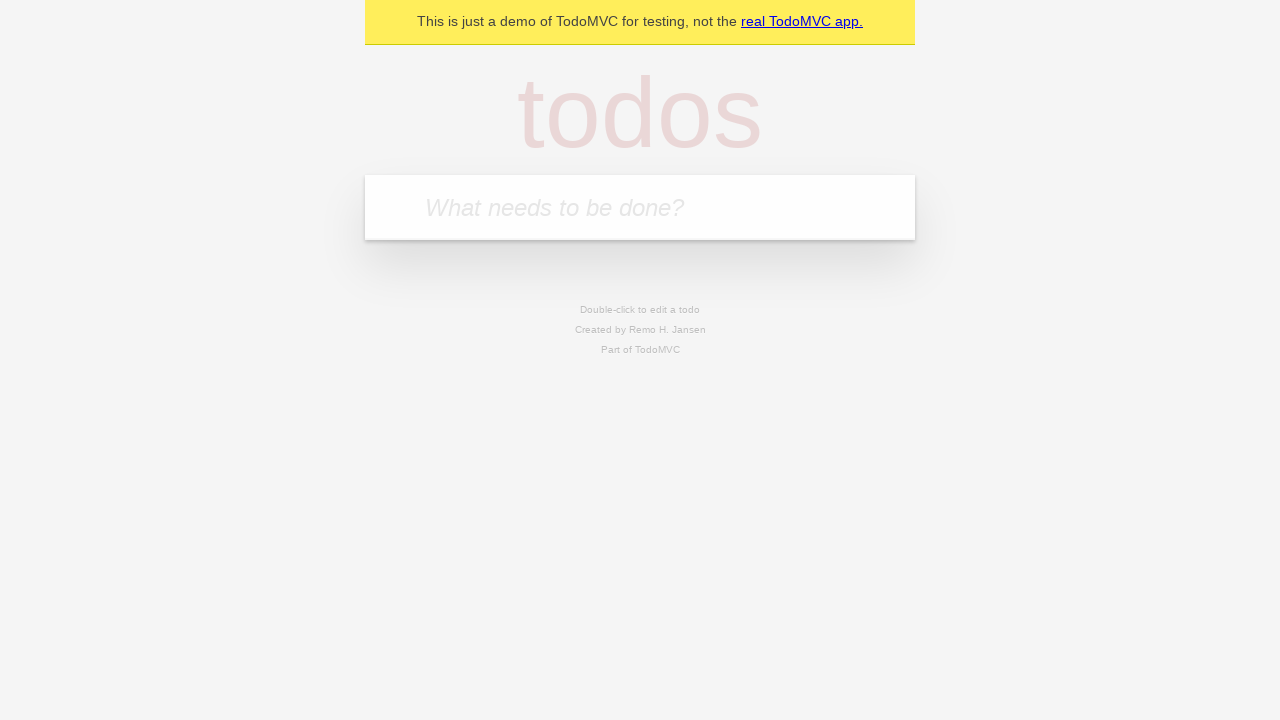

Filled first todo item with 'task 1' on internal:attr=[placeholder="What needs to be done?"i]
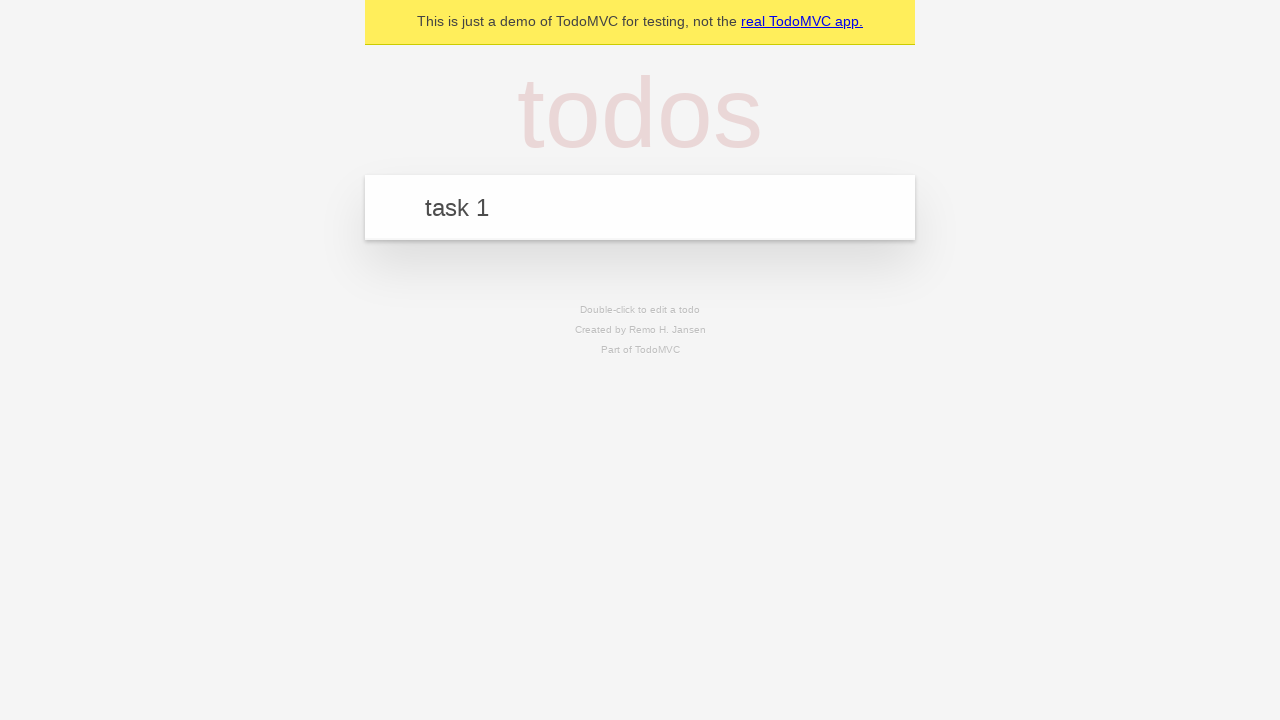

Pressed Enter to add first todo item
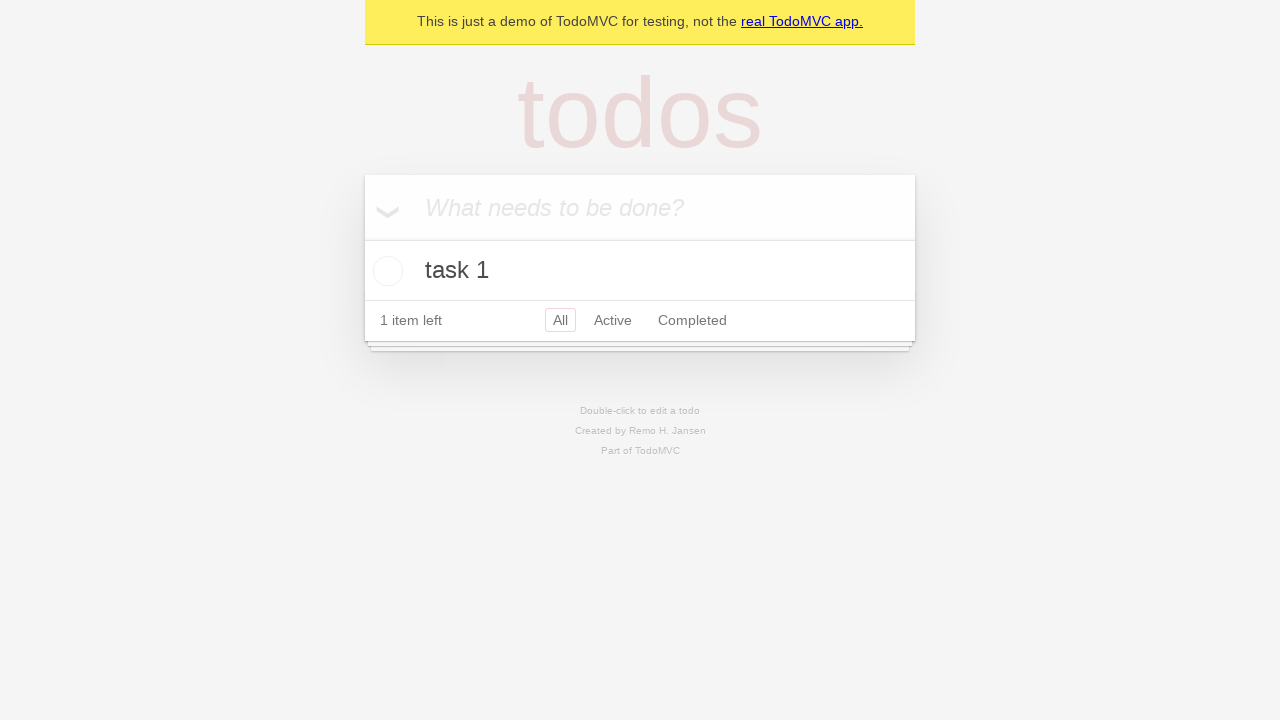

Filled second todo item with 'task 2' on internal:attr=[placeholder="What needs to be done?"i]
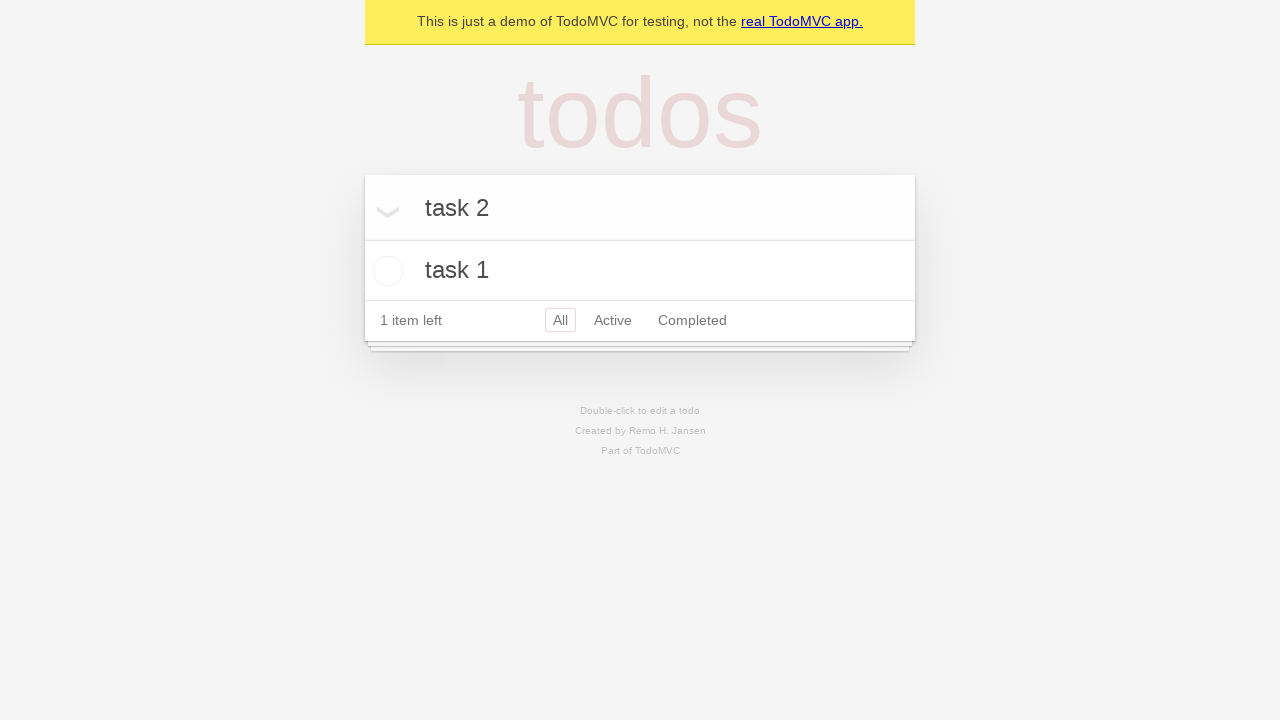

Pressed Enter to add second todo item
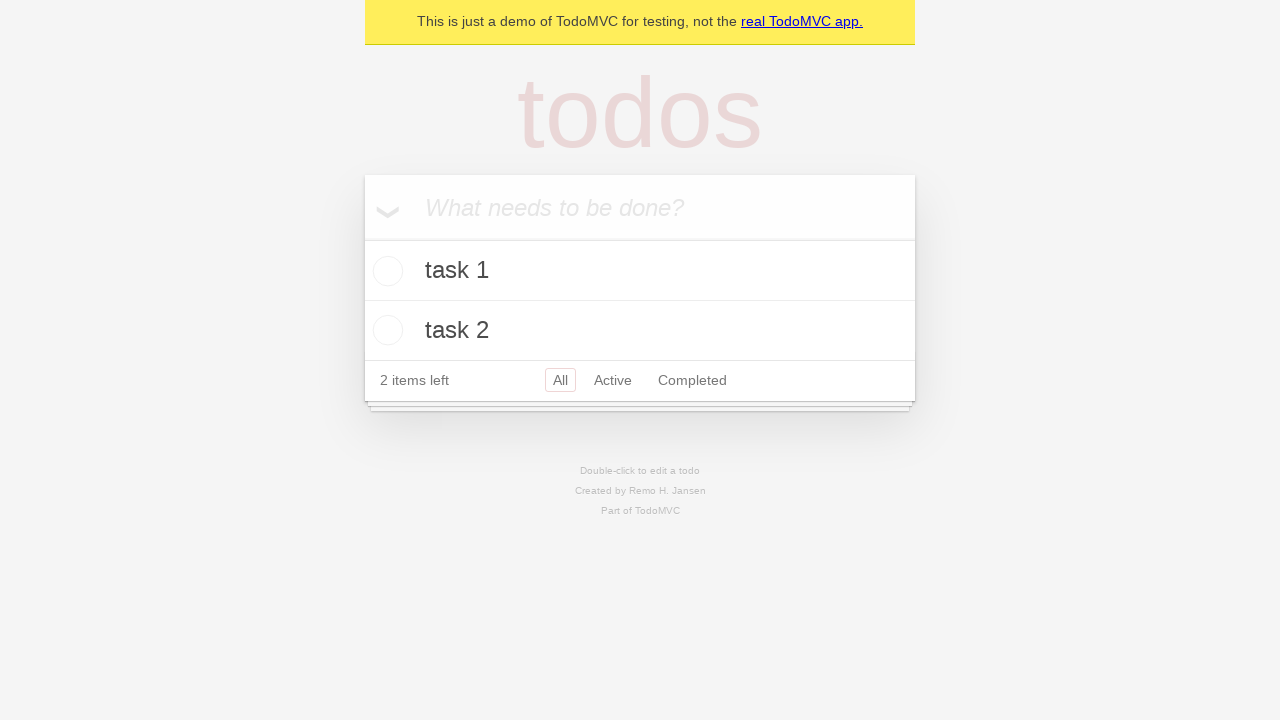

Waited for todo list items to be added
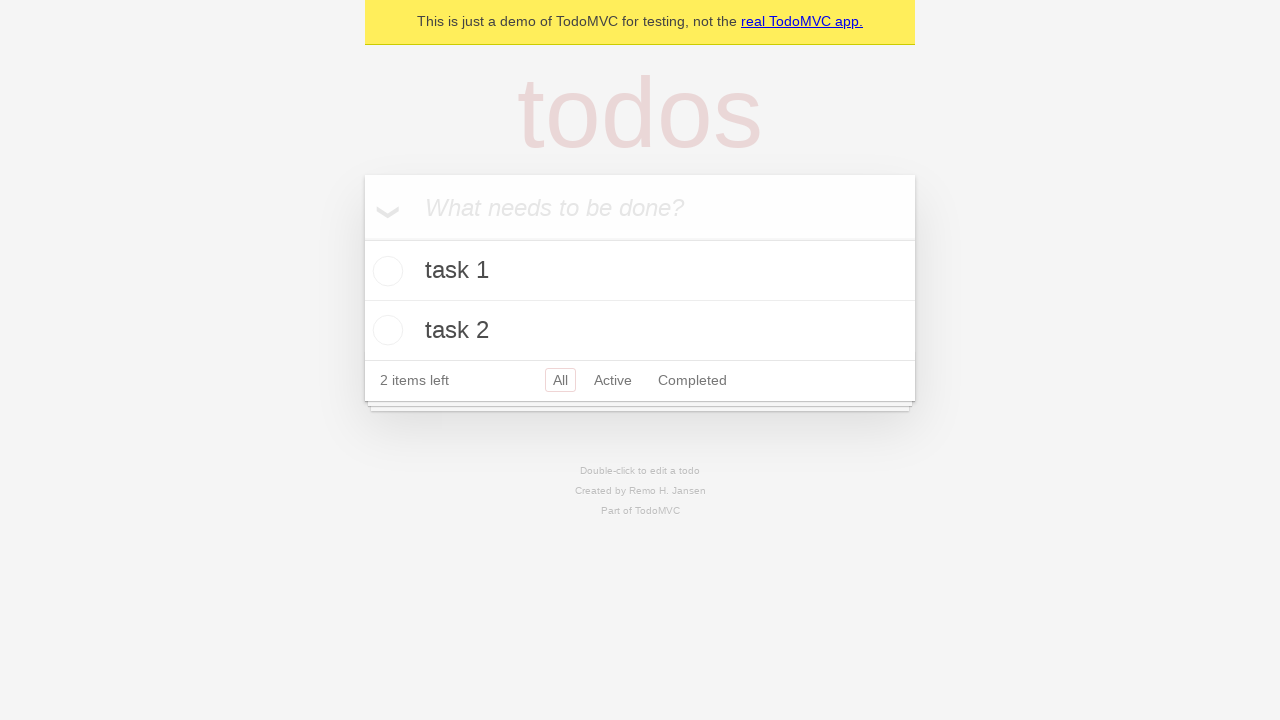

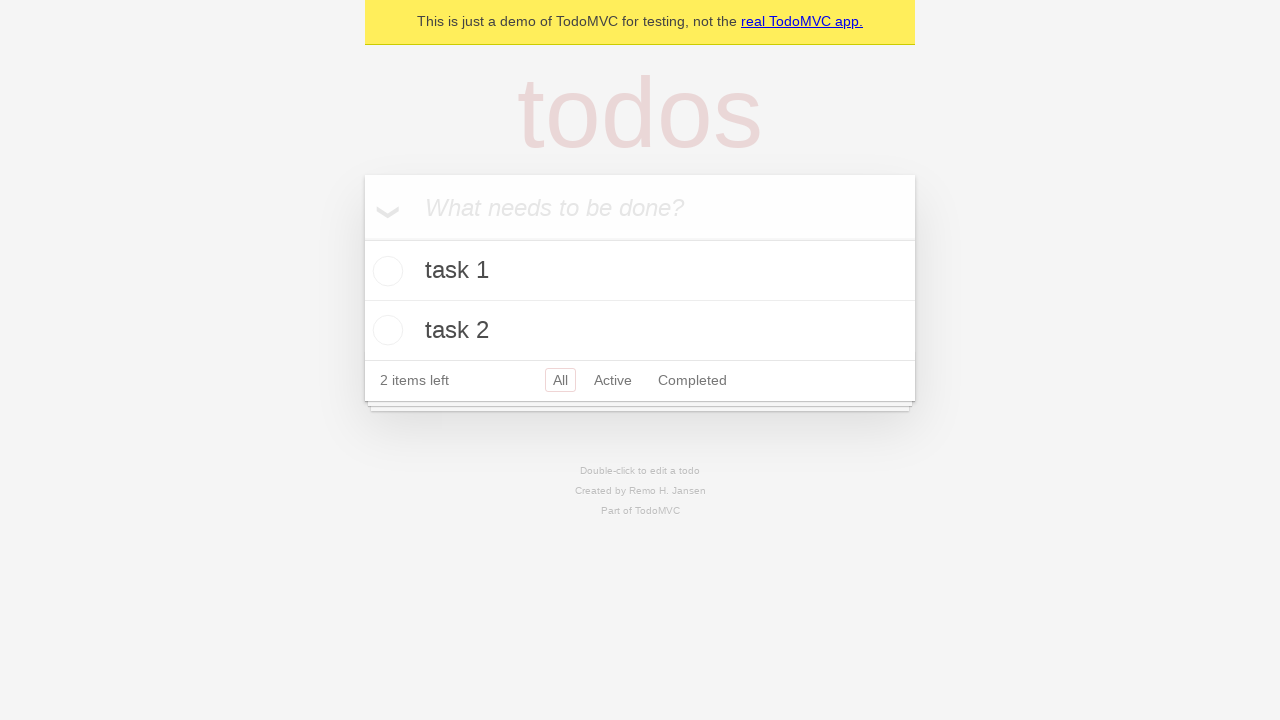